Tests the search functionality in the Web Tables by entering an existing user's email and verifying the search results show the correct user.

Starting URL: https://demoqa.com

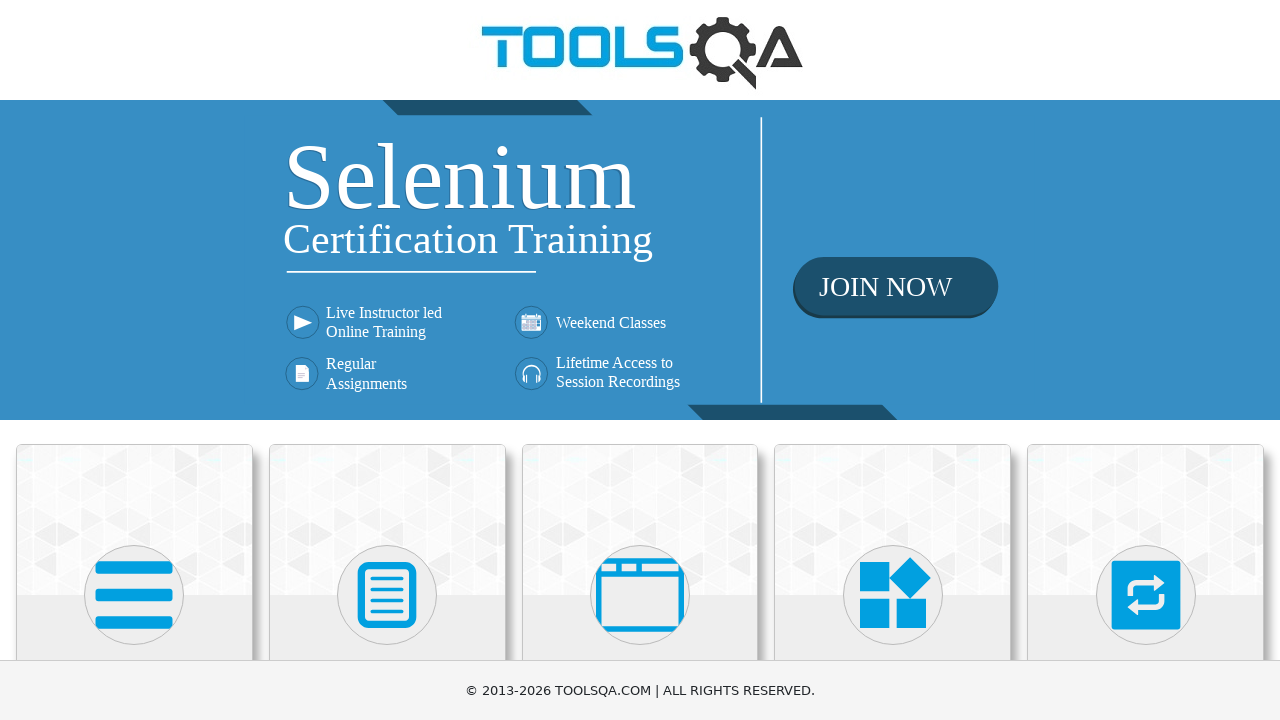

Clicked on Elements card at (134, 360) on text=Elements
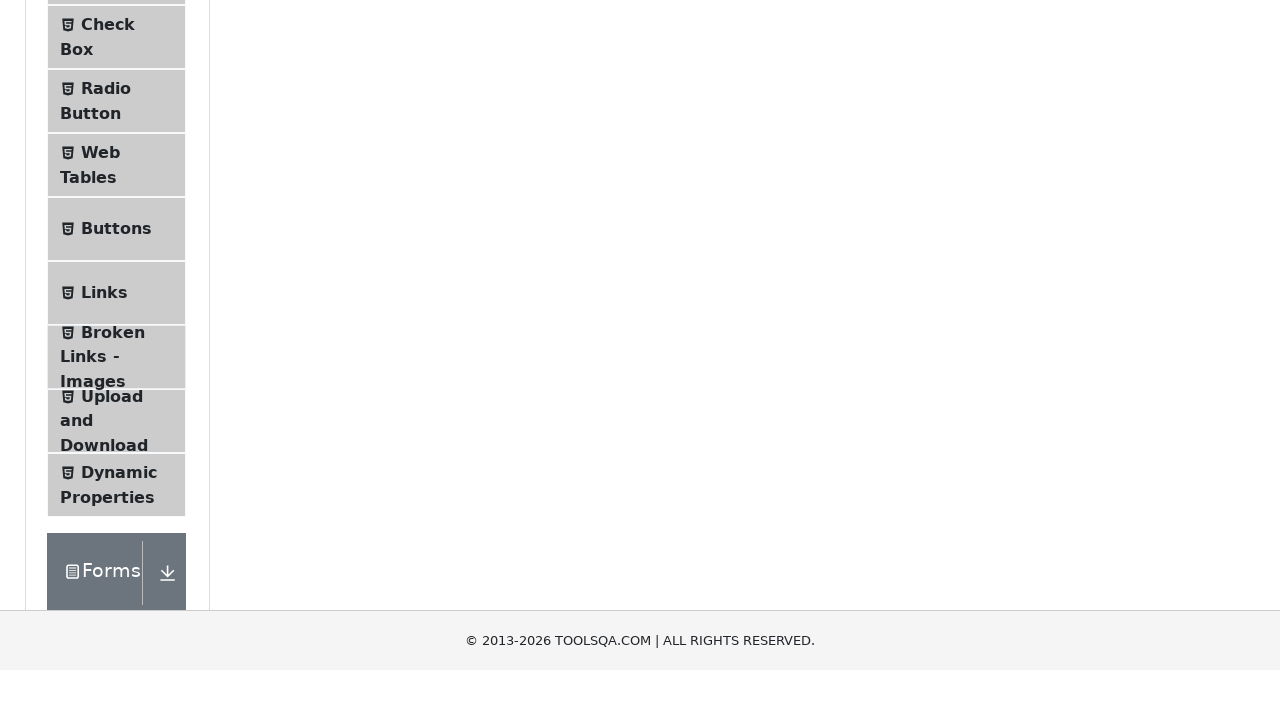

Clicked on Web Tables in navigation at (100, 440) on text=Web Tables
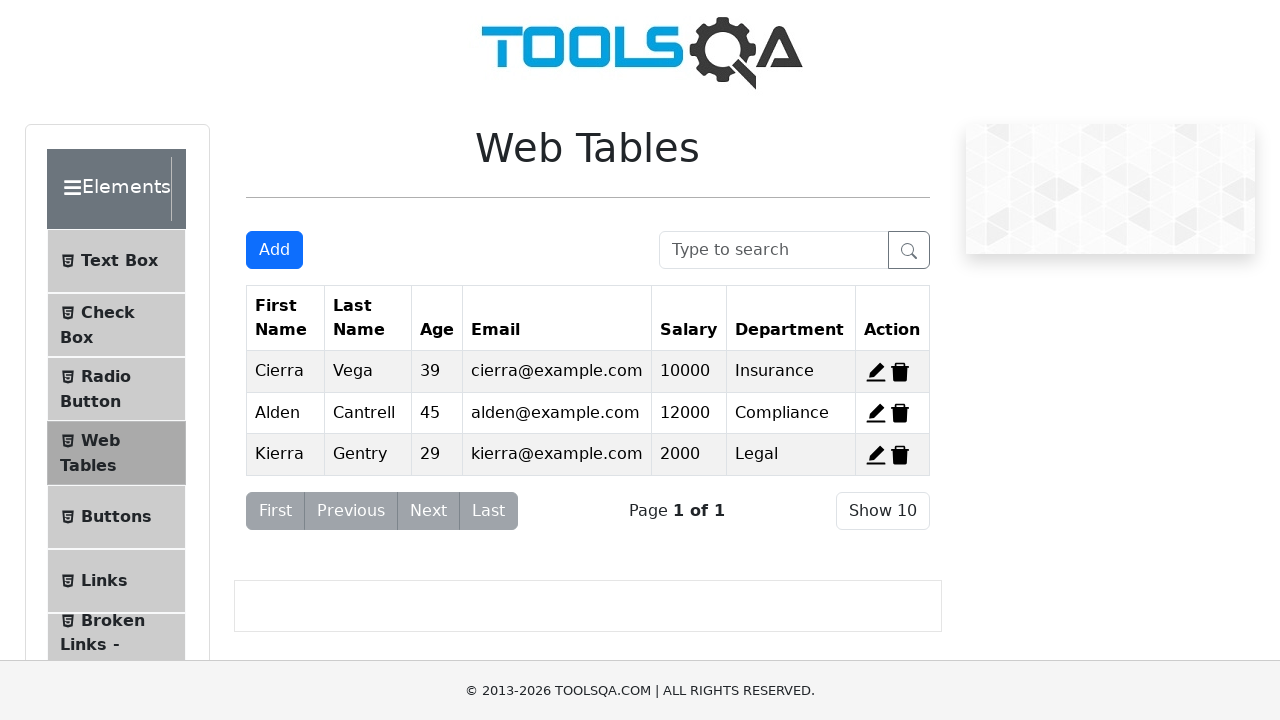

Filled search box with email 'cierra@example.com' on #searchBox
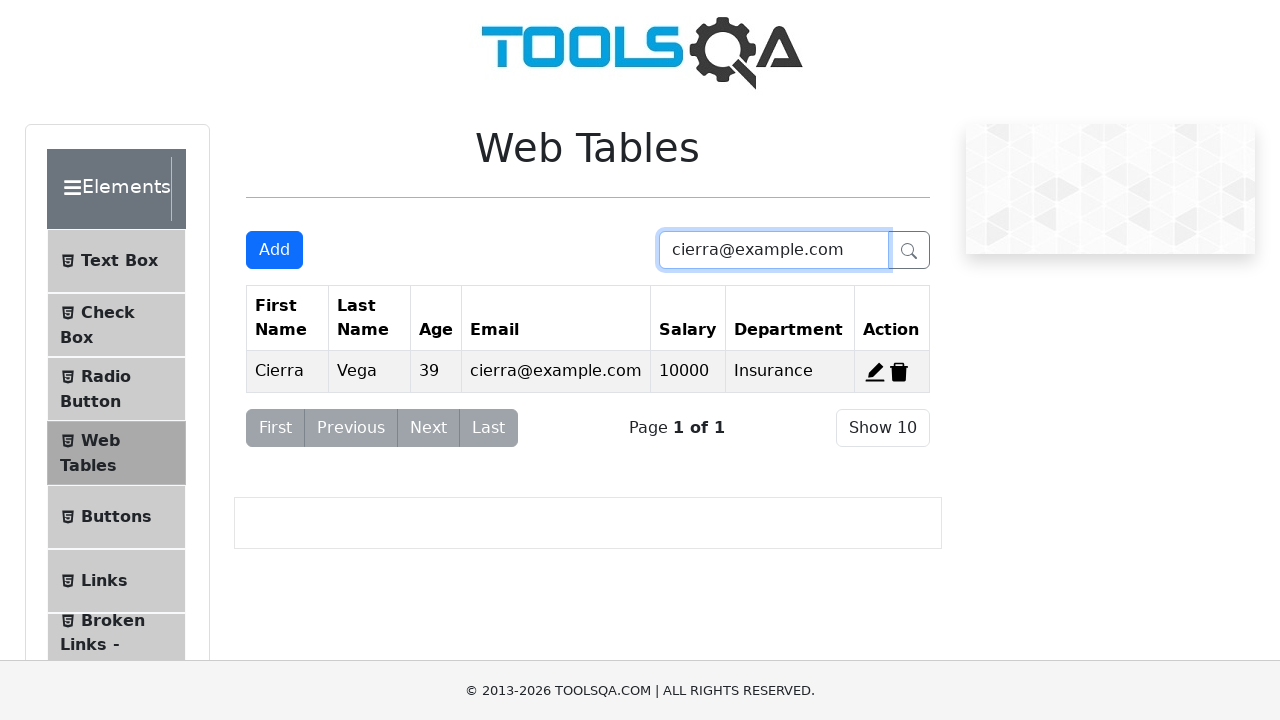

Verified search result shows the correct user email 'cierra@example.com'
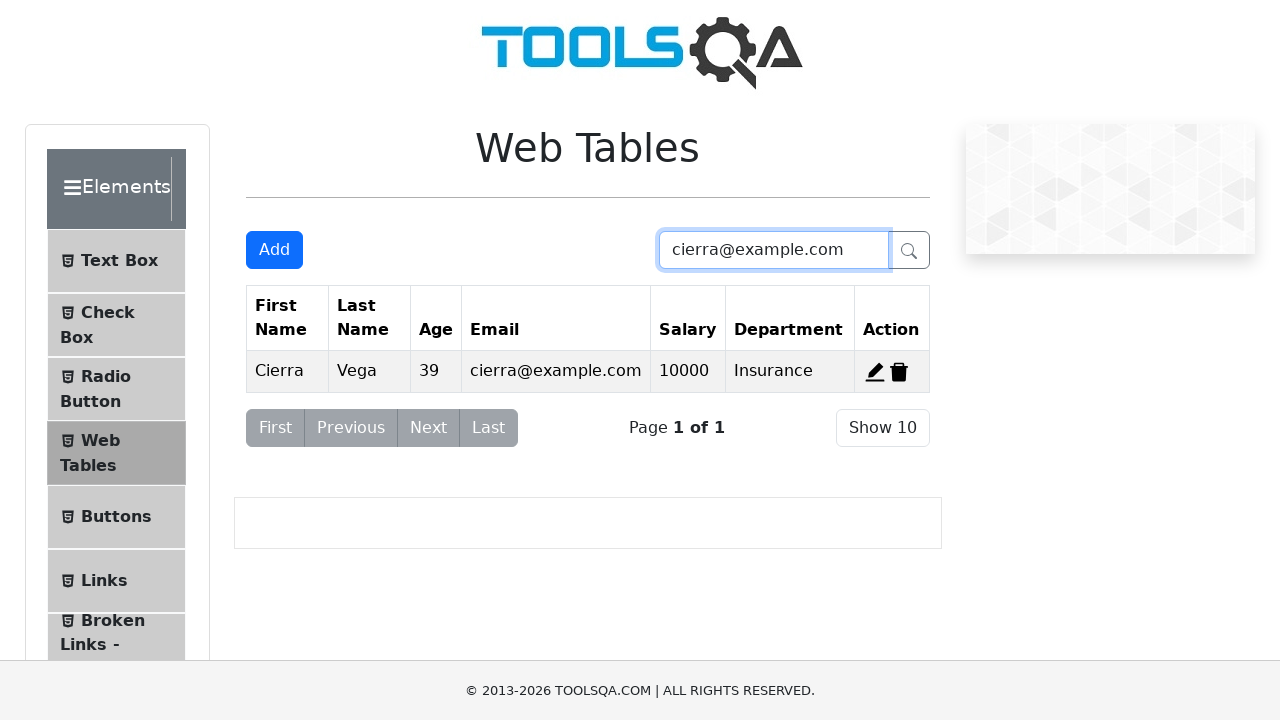

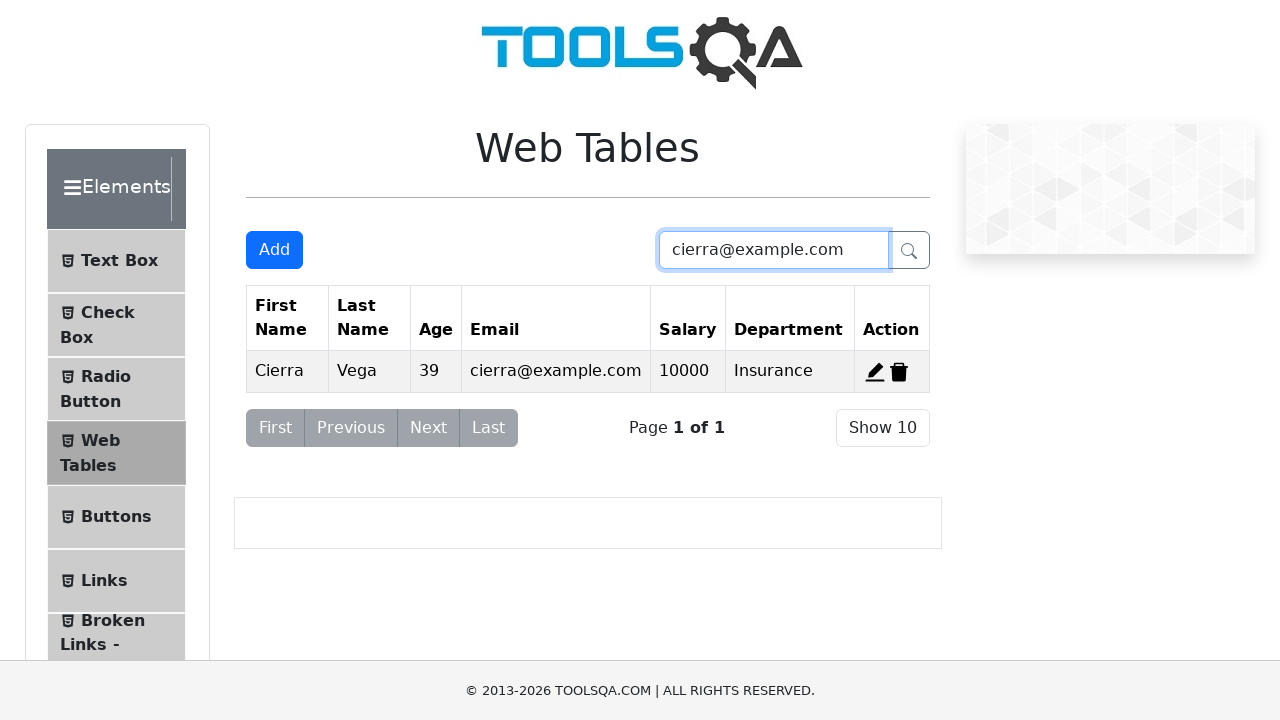